Tests window/tab handling by clicking a link that opens a new window, switching to it to verify content, then switching back to the original window to verify the title.

Starting URL: https://the-internet.herokuapp.com/windows

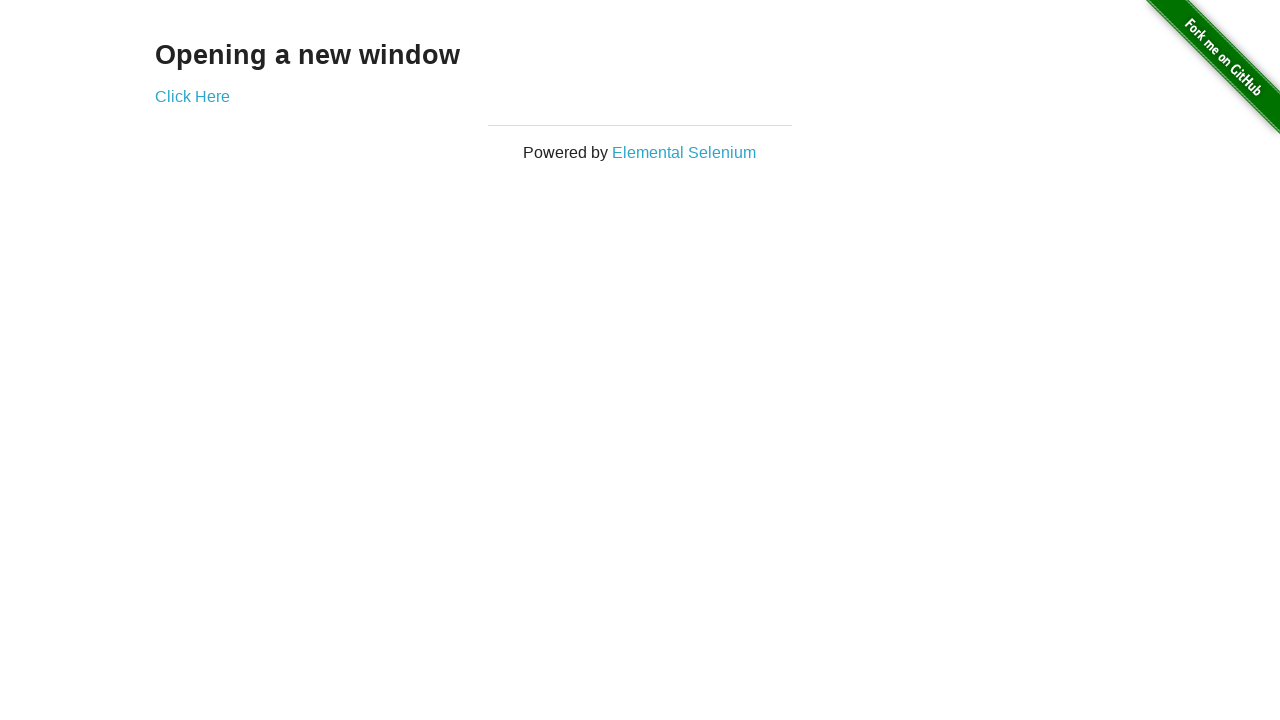

Waited for heading element to be visible
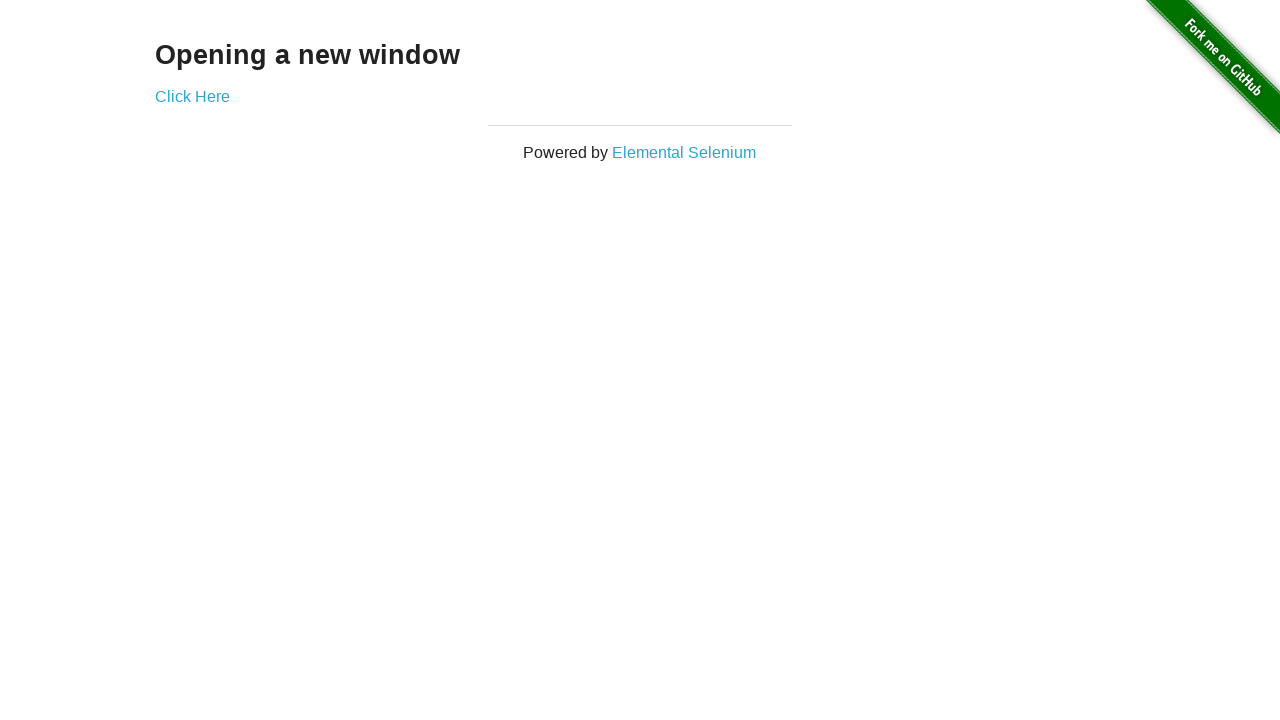

Verified heading is visible on page
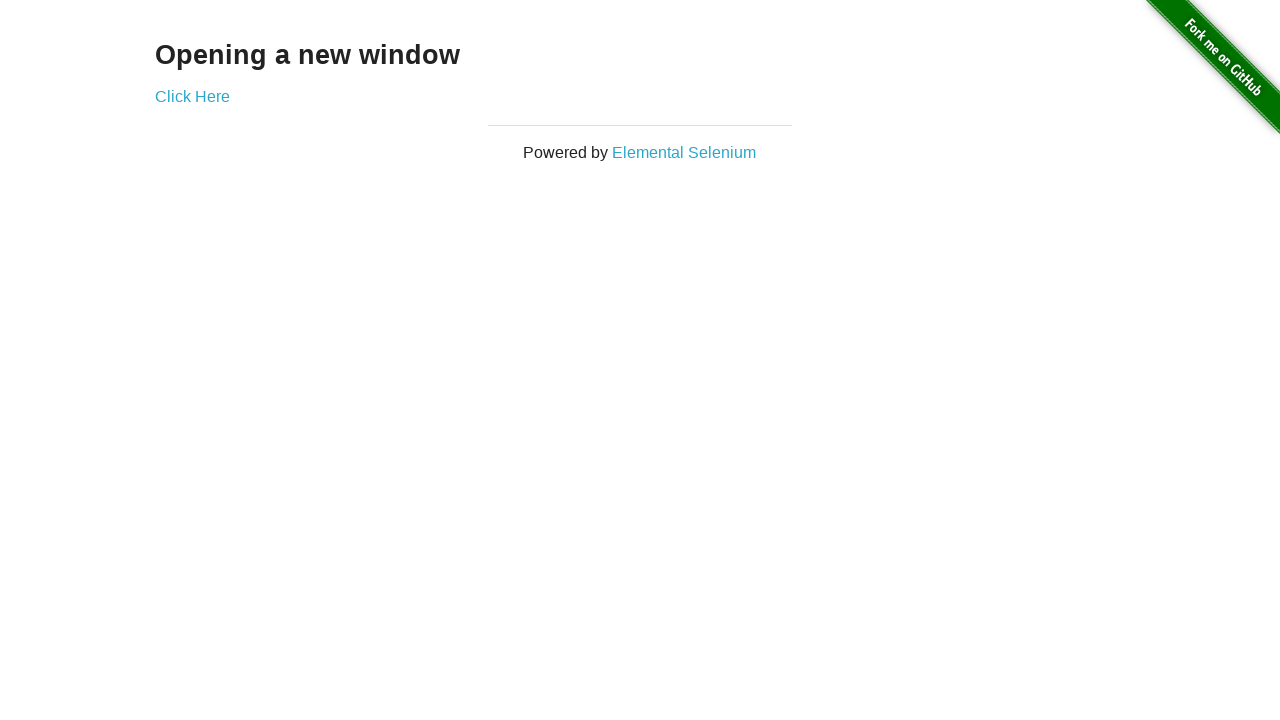

Verified page title contains 'The Internet'
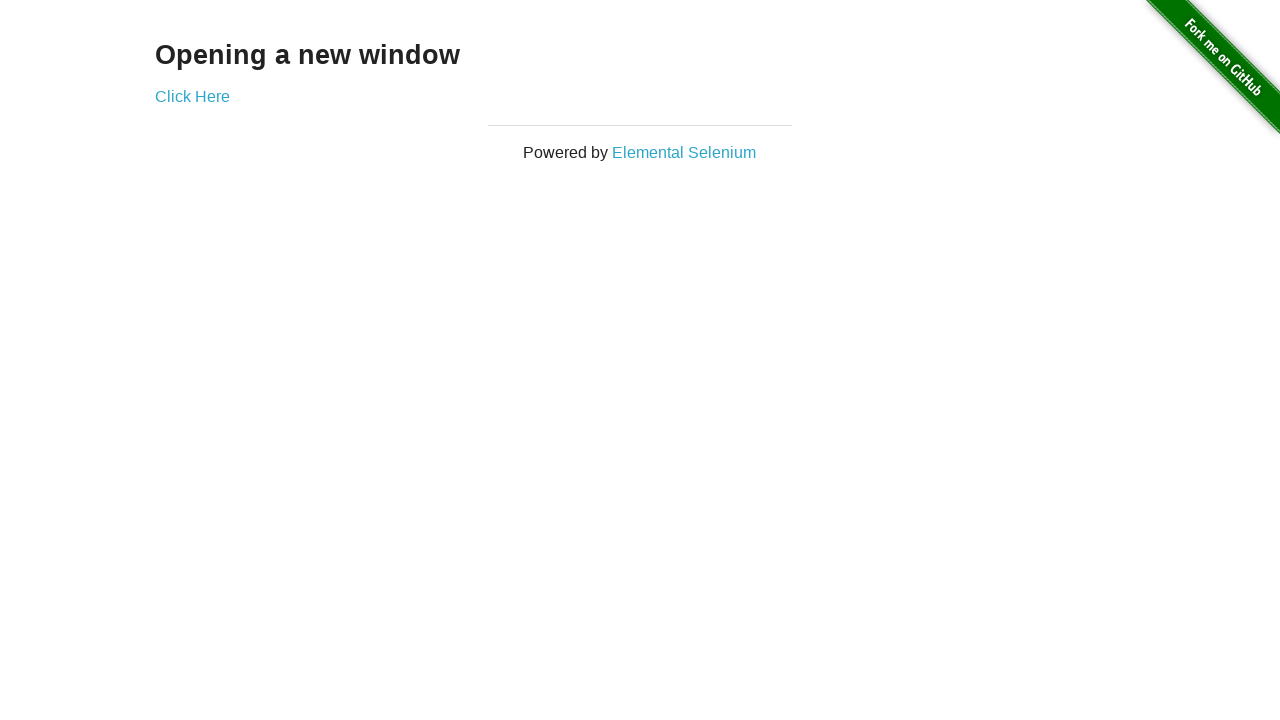

Clicked 'Click Here' link to open new window at (192, 96) on xpath=//*[text()='Click Here']
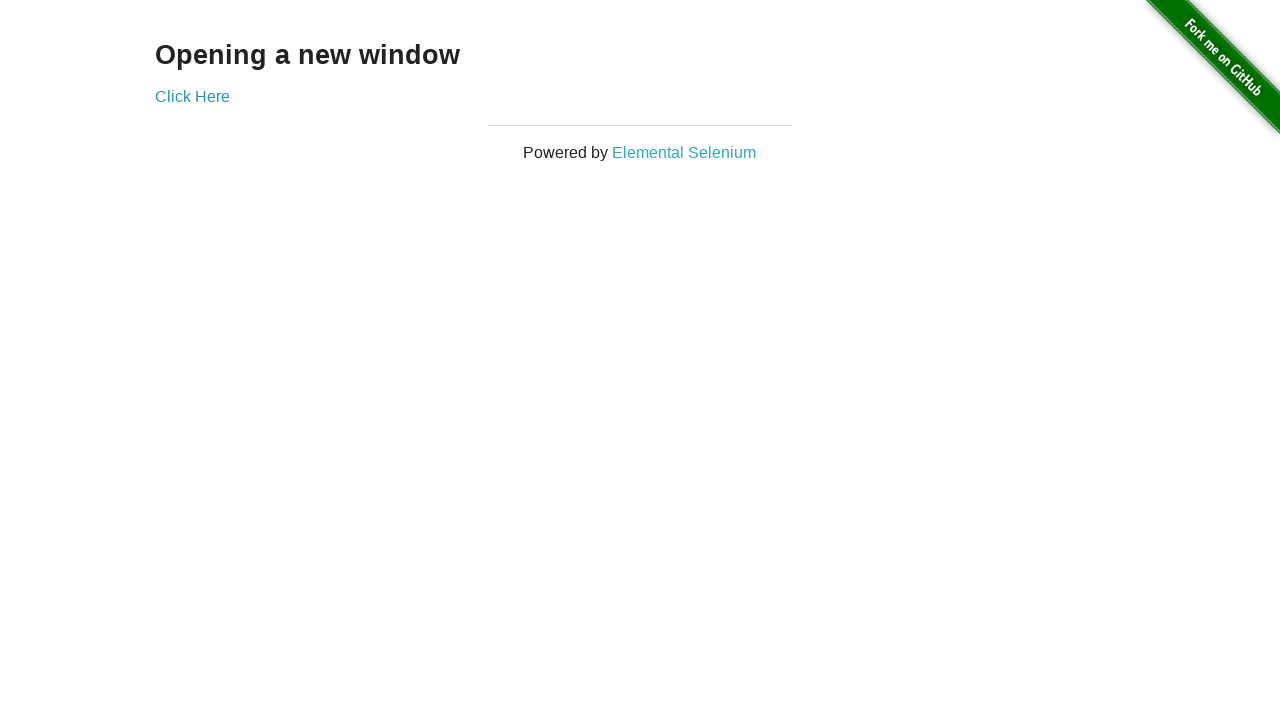

Captured new window/tab that was opened
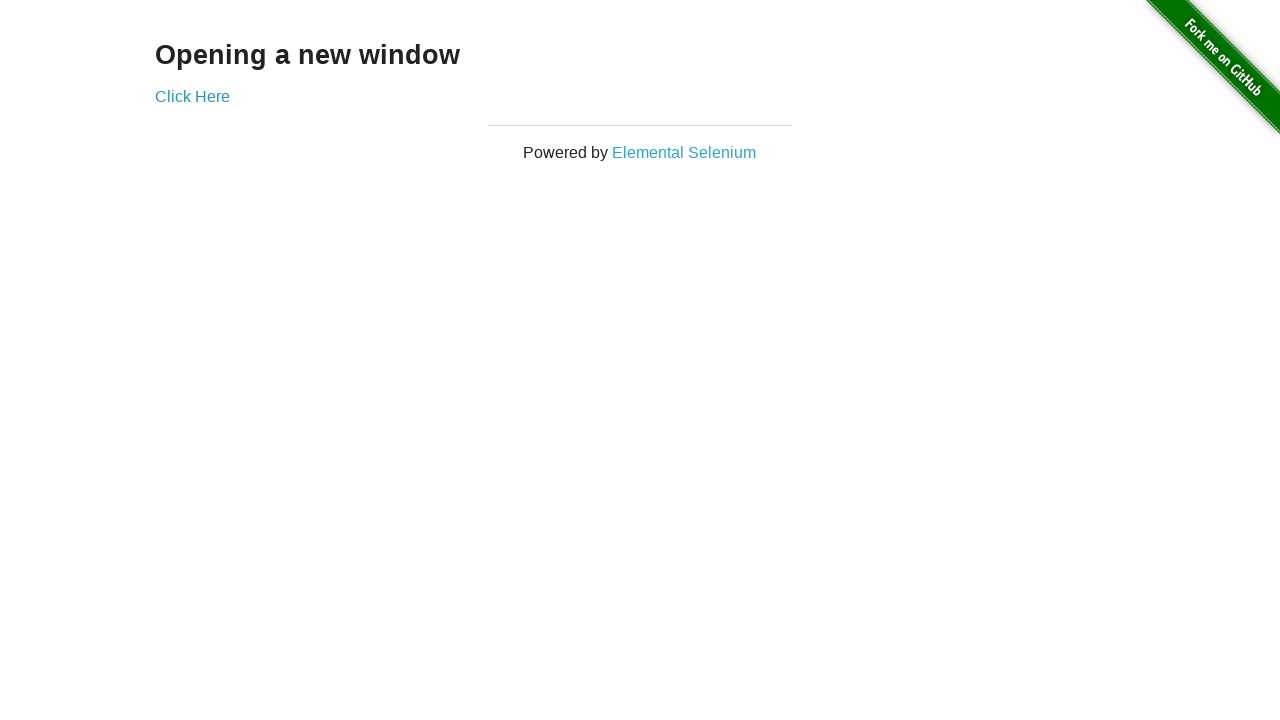

Waited for new page to fully load
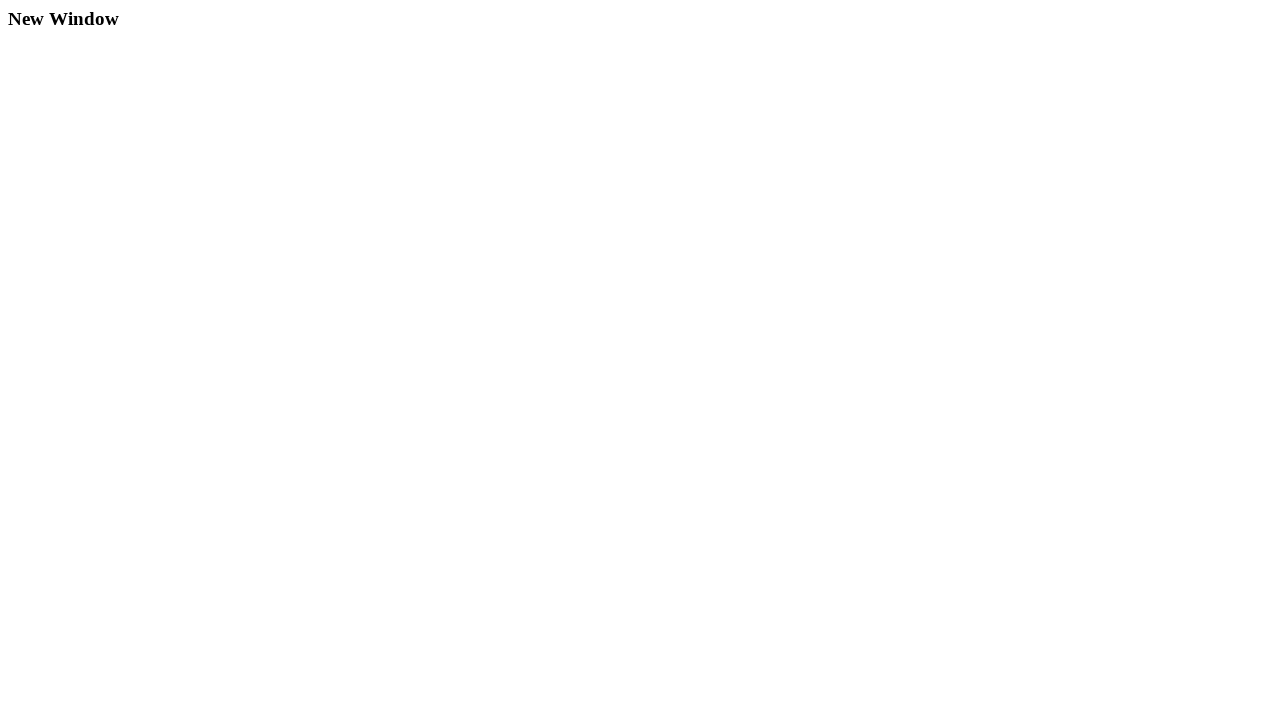

Verified new window title is 'New Window'
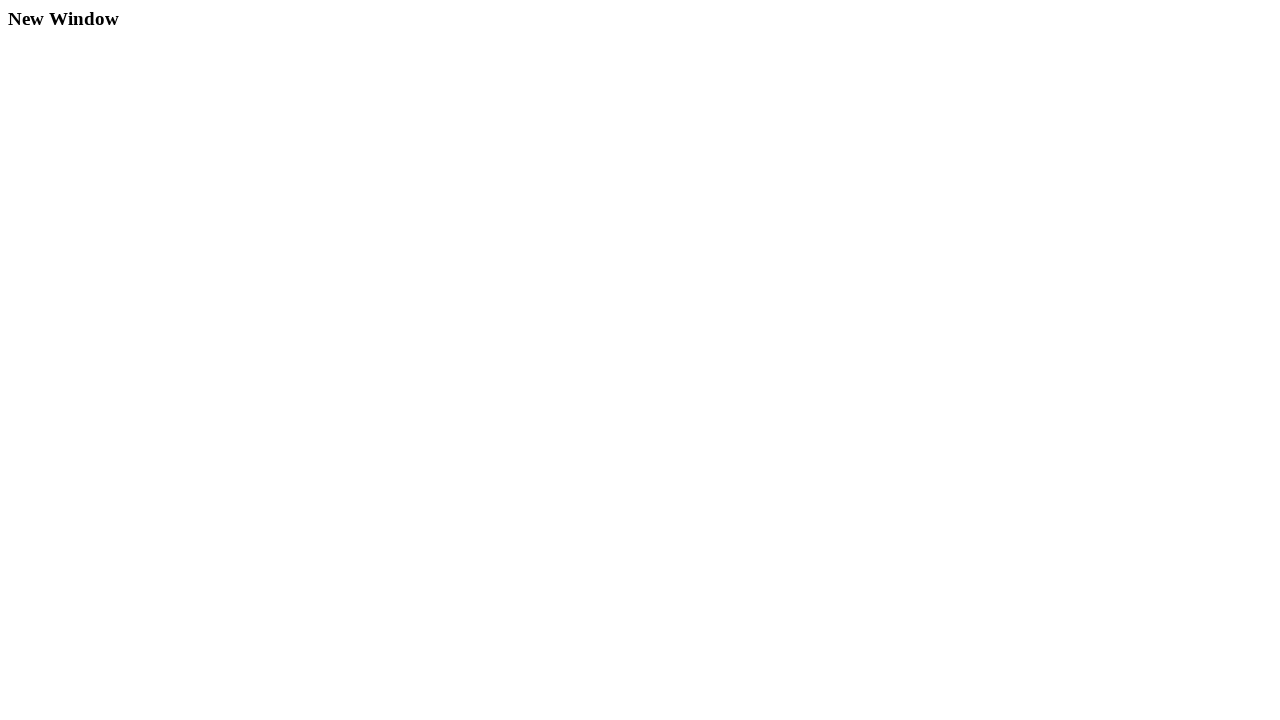

Verified heading is visible in new window
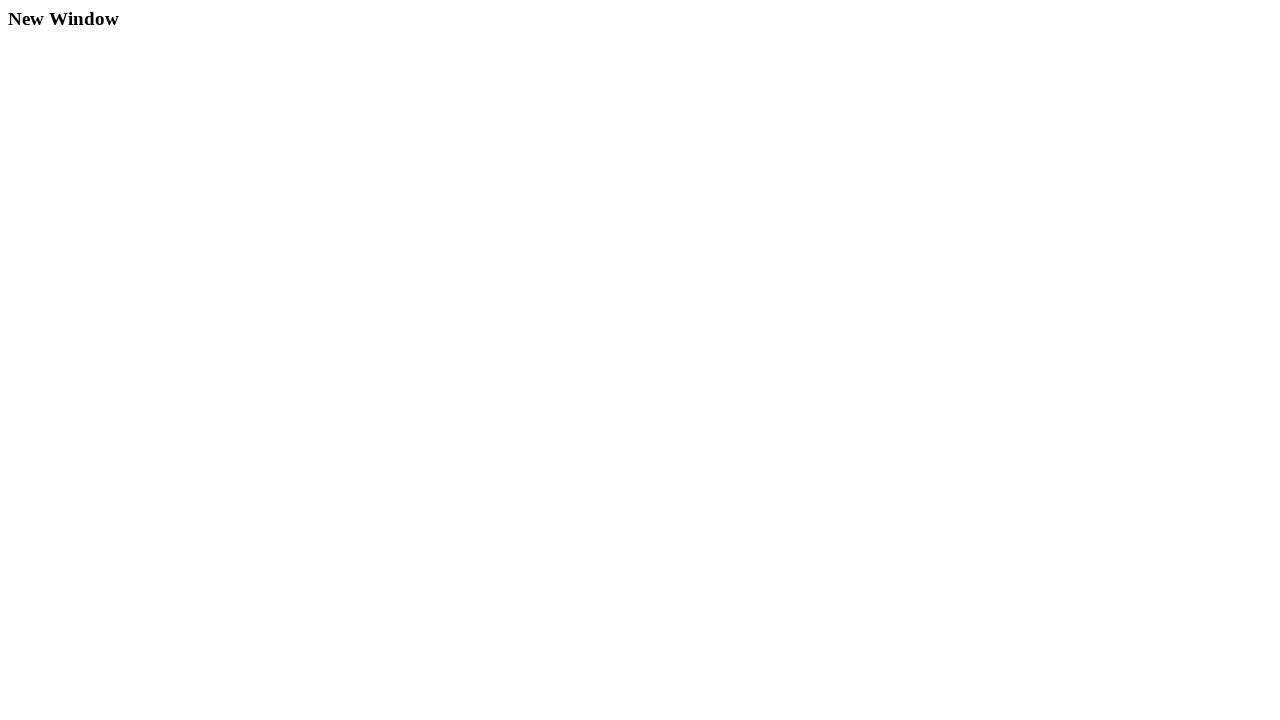

Switched back to original window
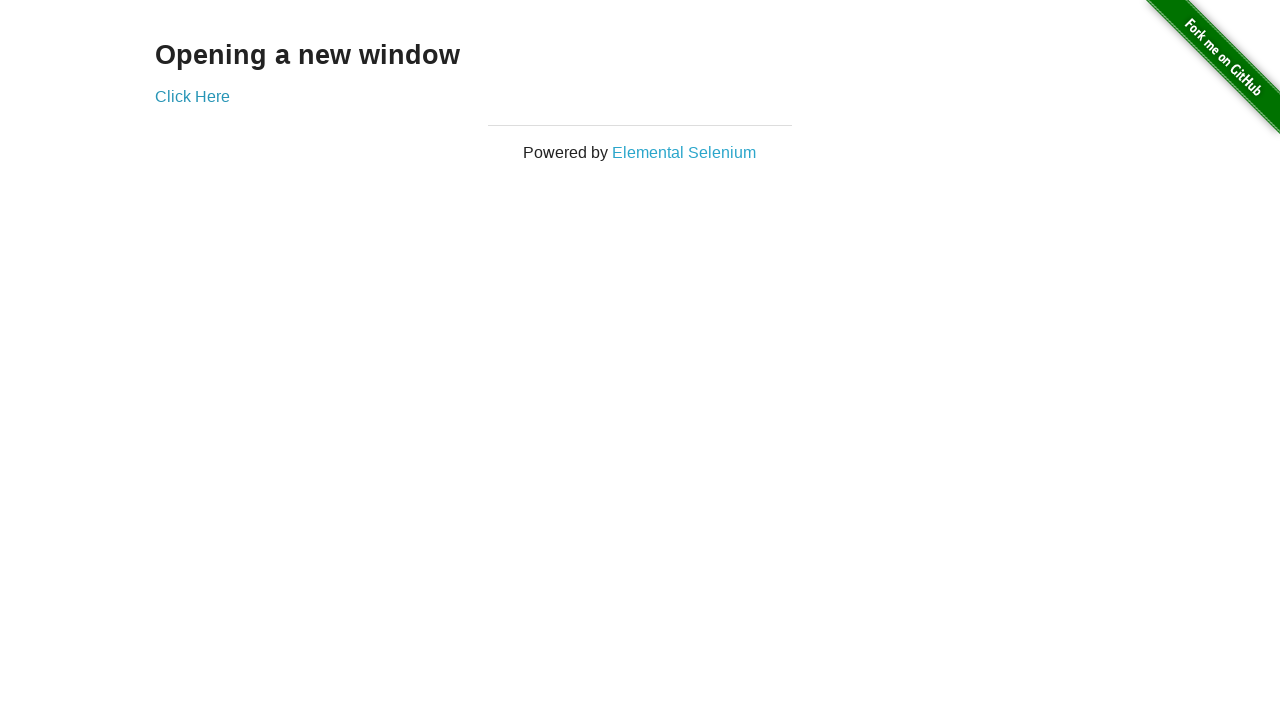

Verified original page title still contains 'The Internet'
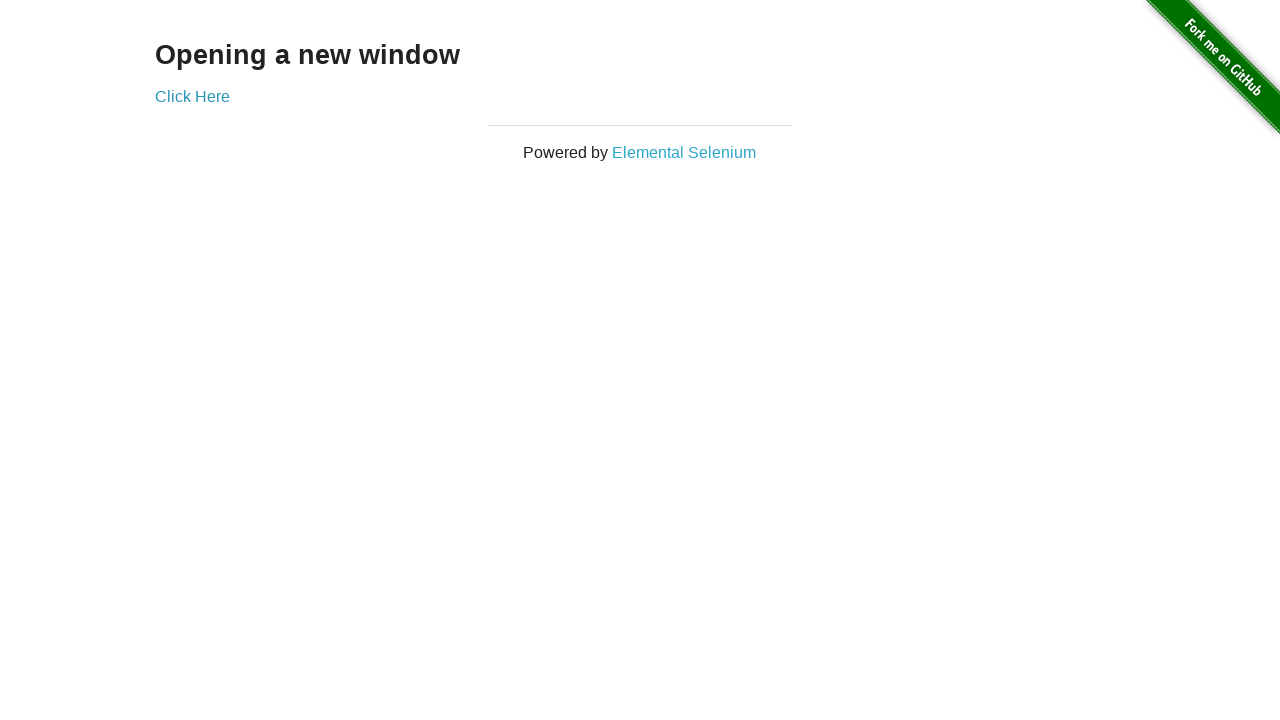

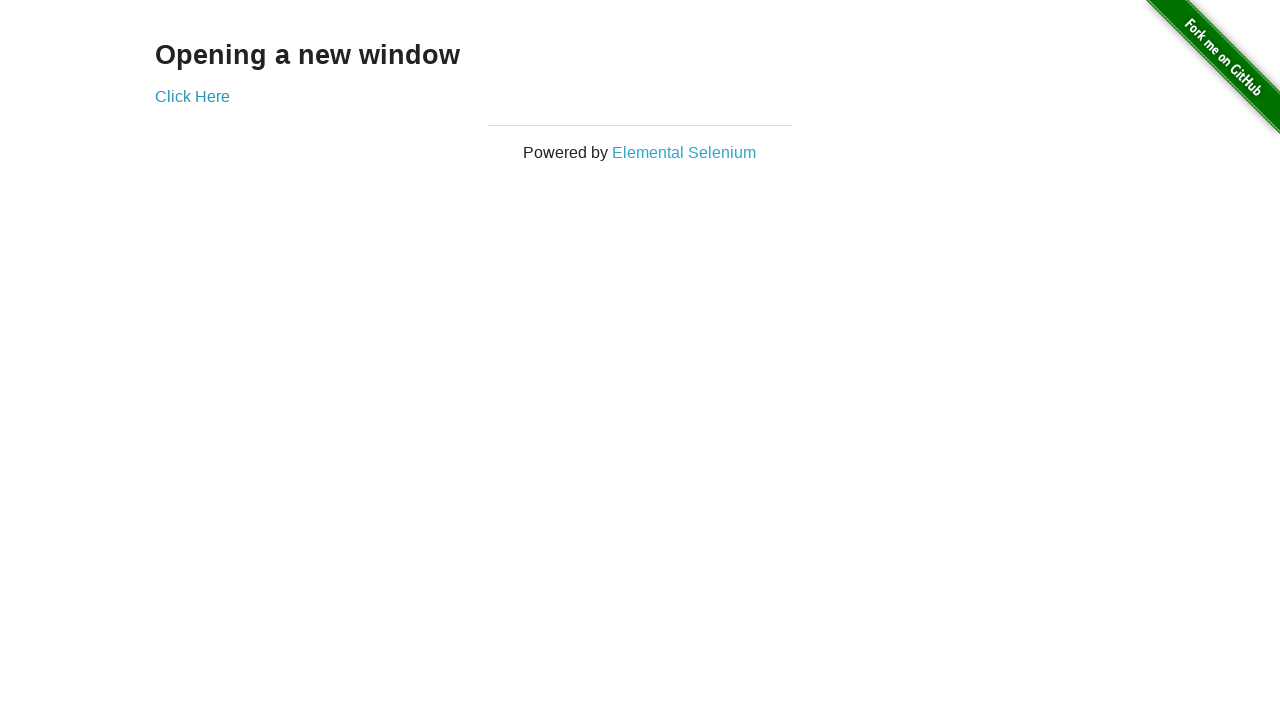